Tests browser window handling by clicking buttons to open new tabs and windows, switching between them to verify content, and closing them properly.

Starting URL: https://demoqa.com/browser-windows

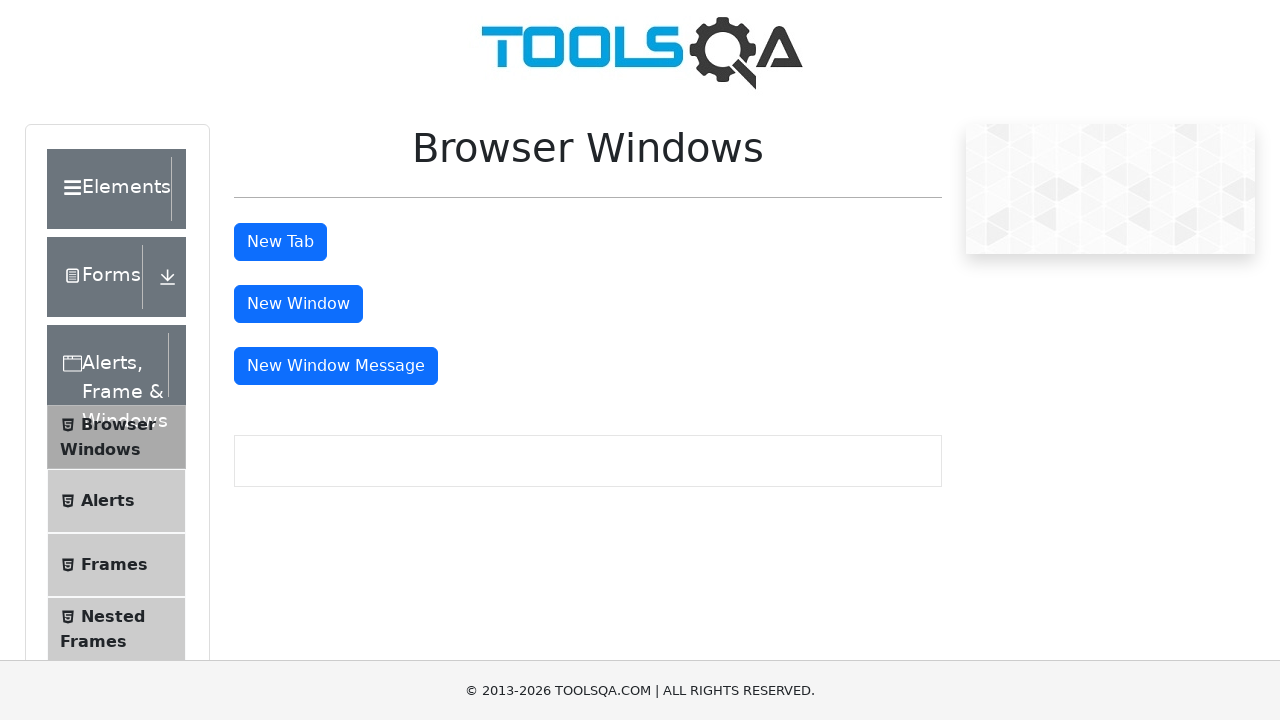

Clicked New Tab button at (280, 242) on xpath=//button[text()='New Tab']
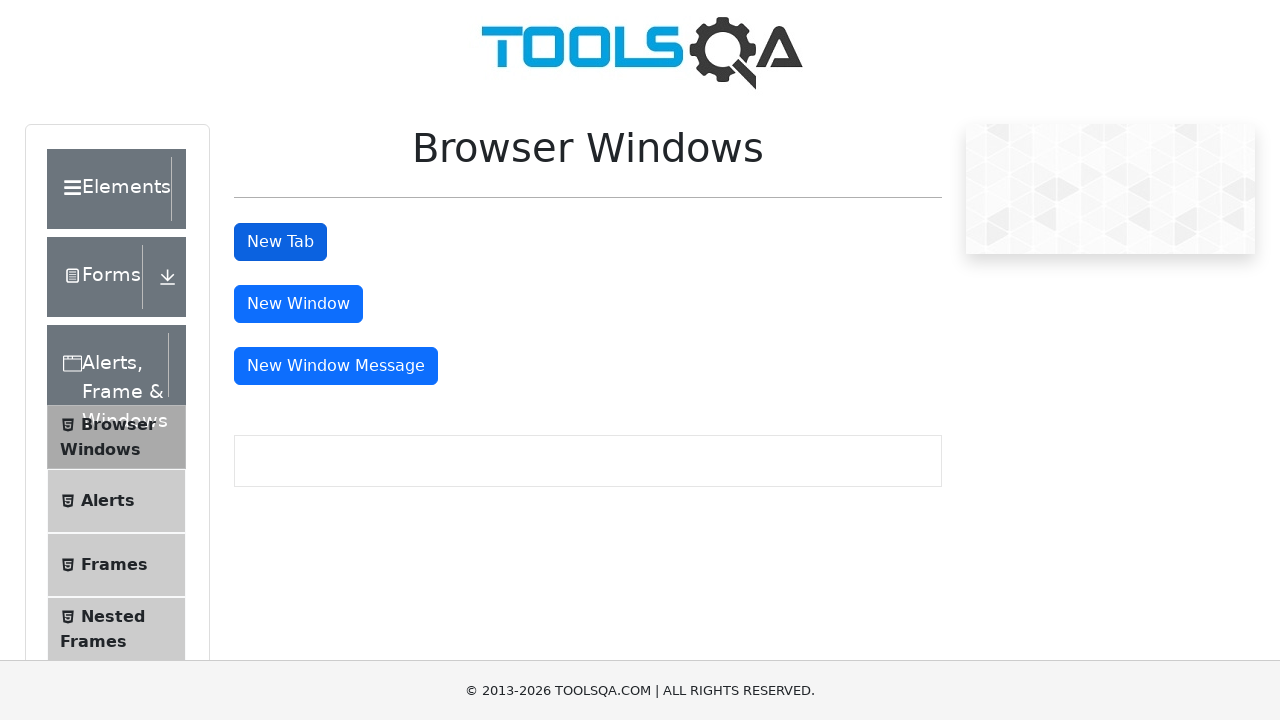

New tab opened after clicking New Tab button at (280, 242) on xpath=//button[text()='New Tab']
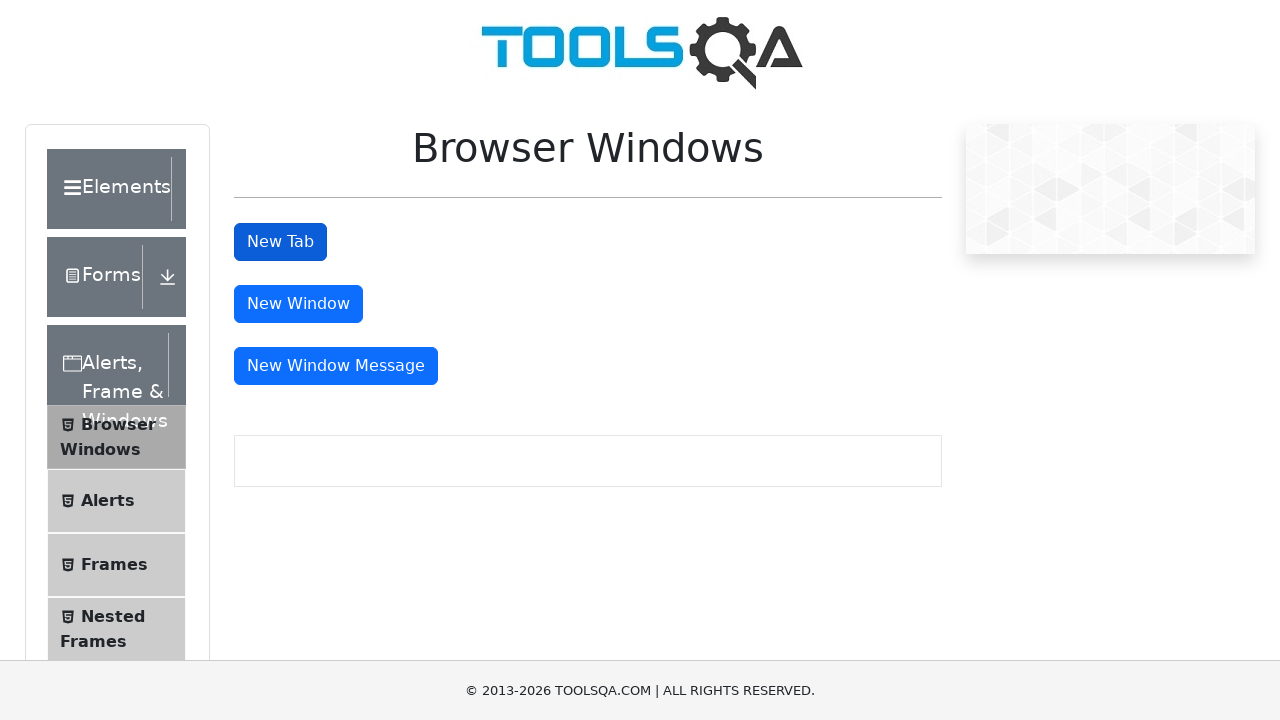

New tab loaded and sampleHeading element found
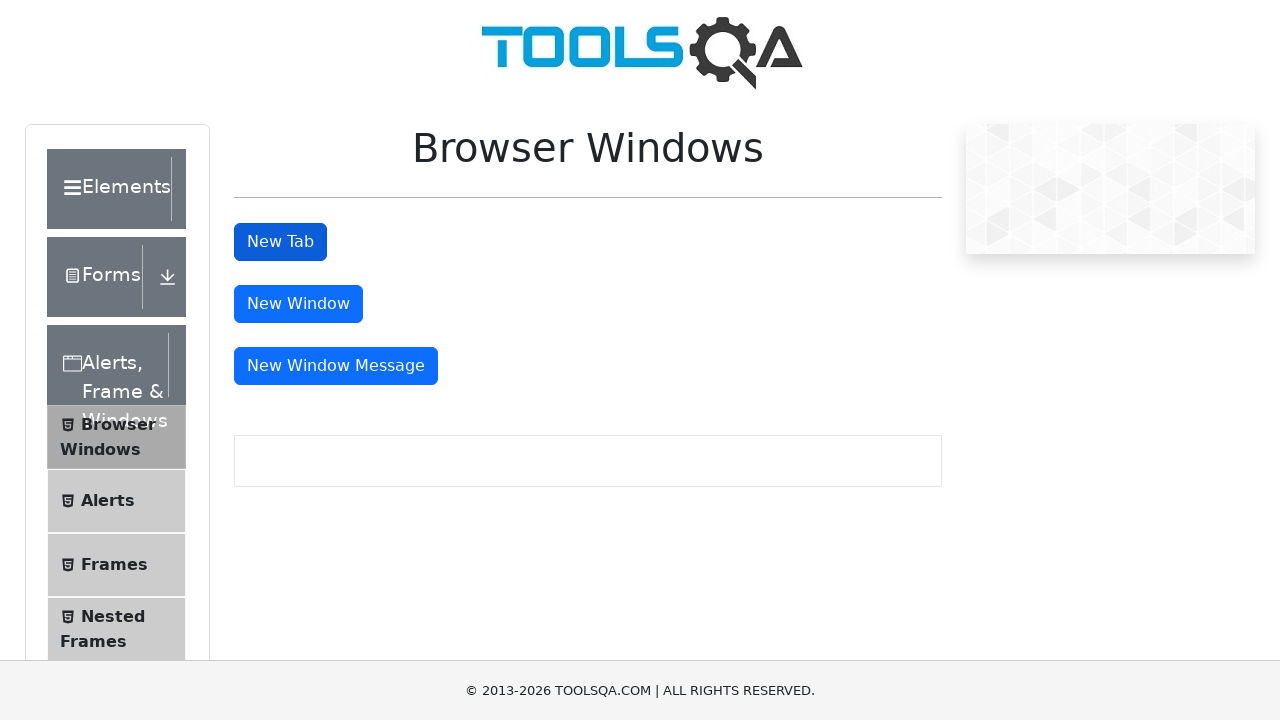

Retrieved and printed sampleHeading text content from new tab
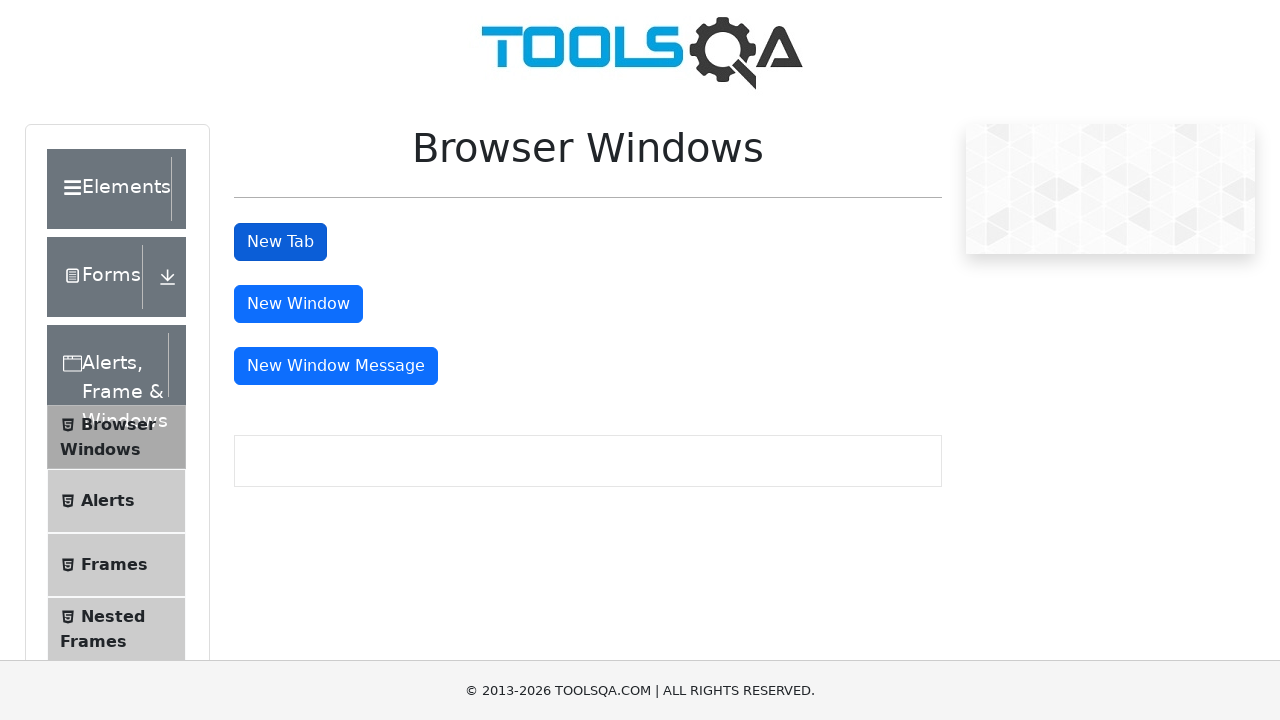

Closed the new tab
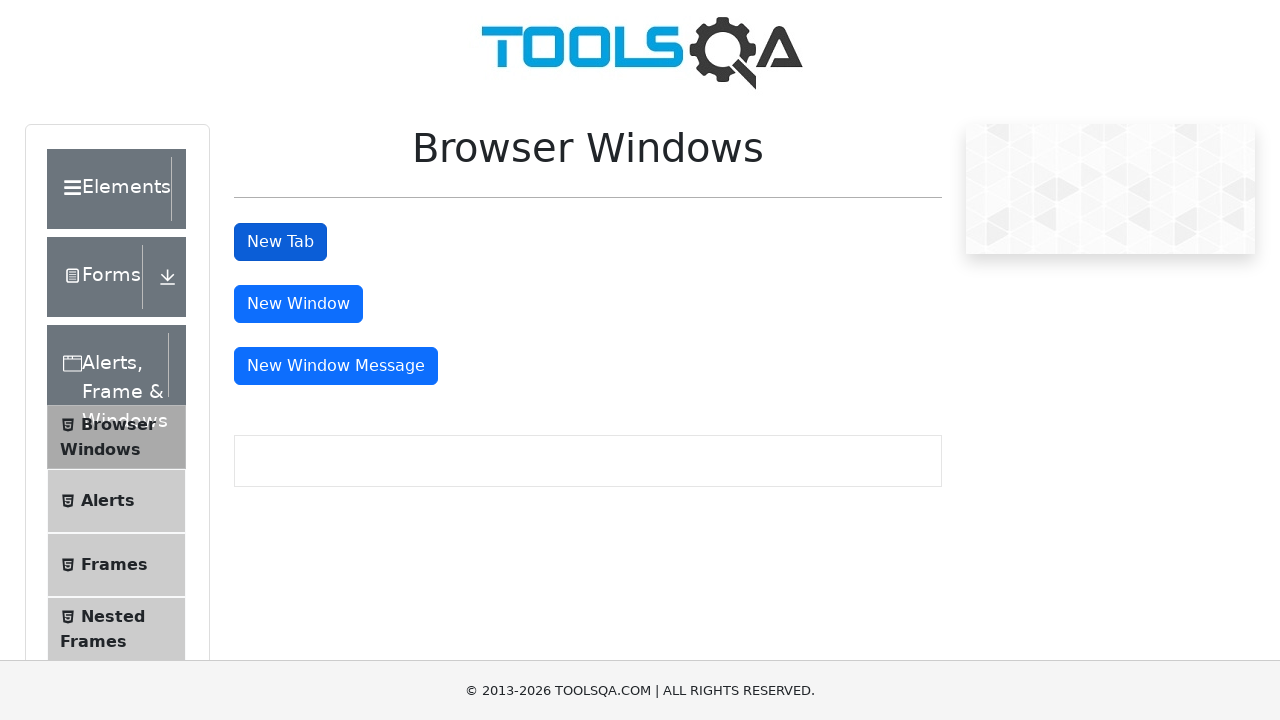

New window opened after clicking New Window button at (298, 304) on xpath=//button[text()='New Window']
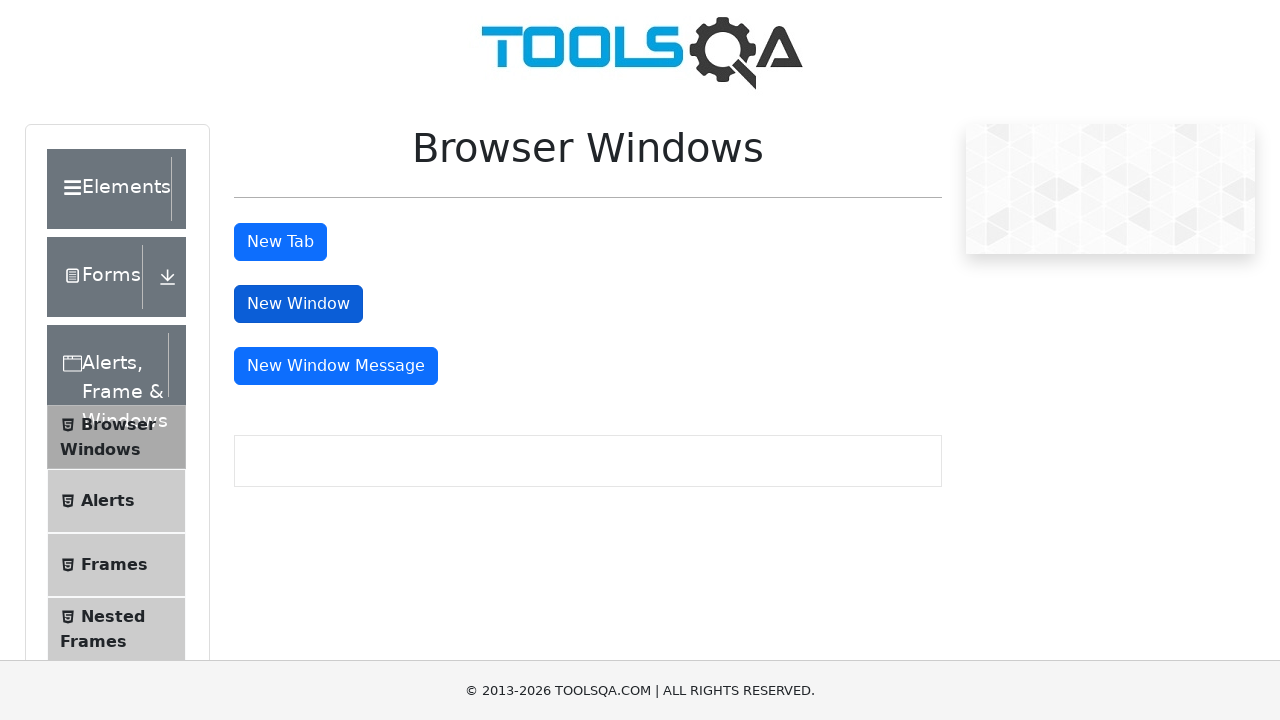

New window loaded and sampleHeading element found
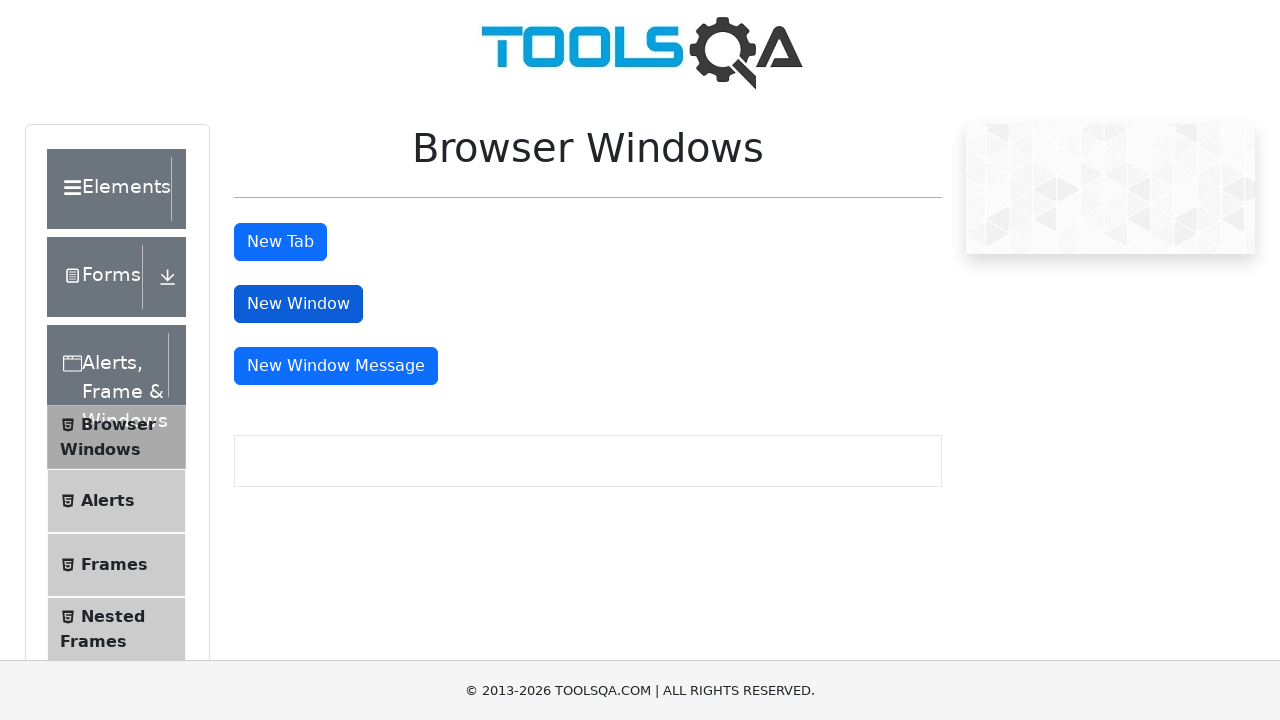

Retrieved and printed sampleHeading text content from new window
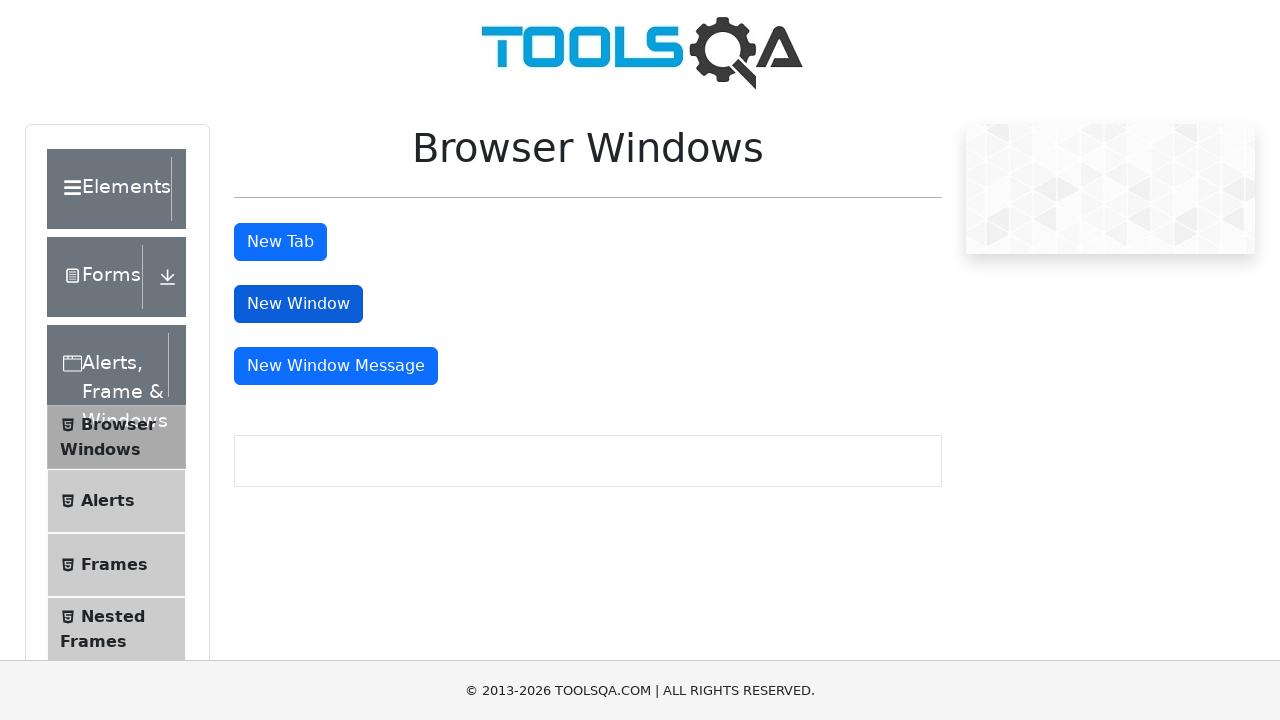

Closed the new window
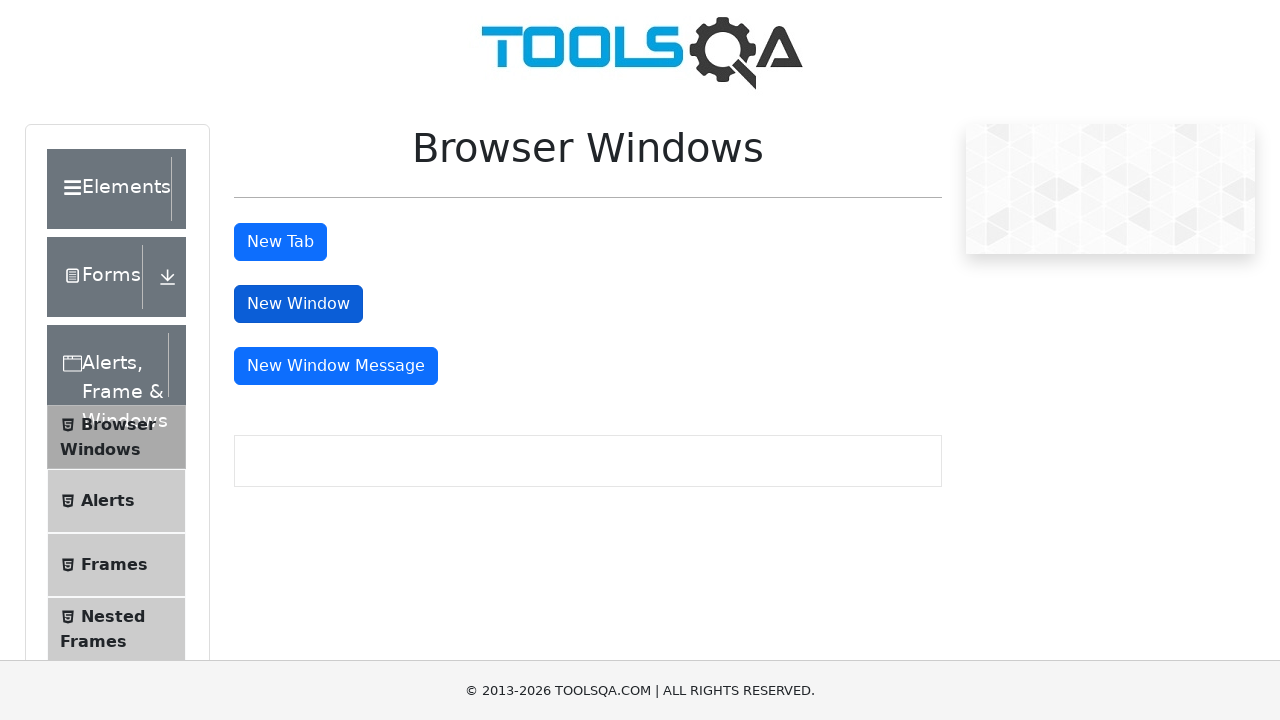

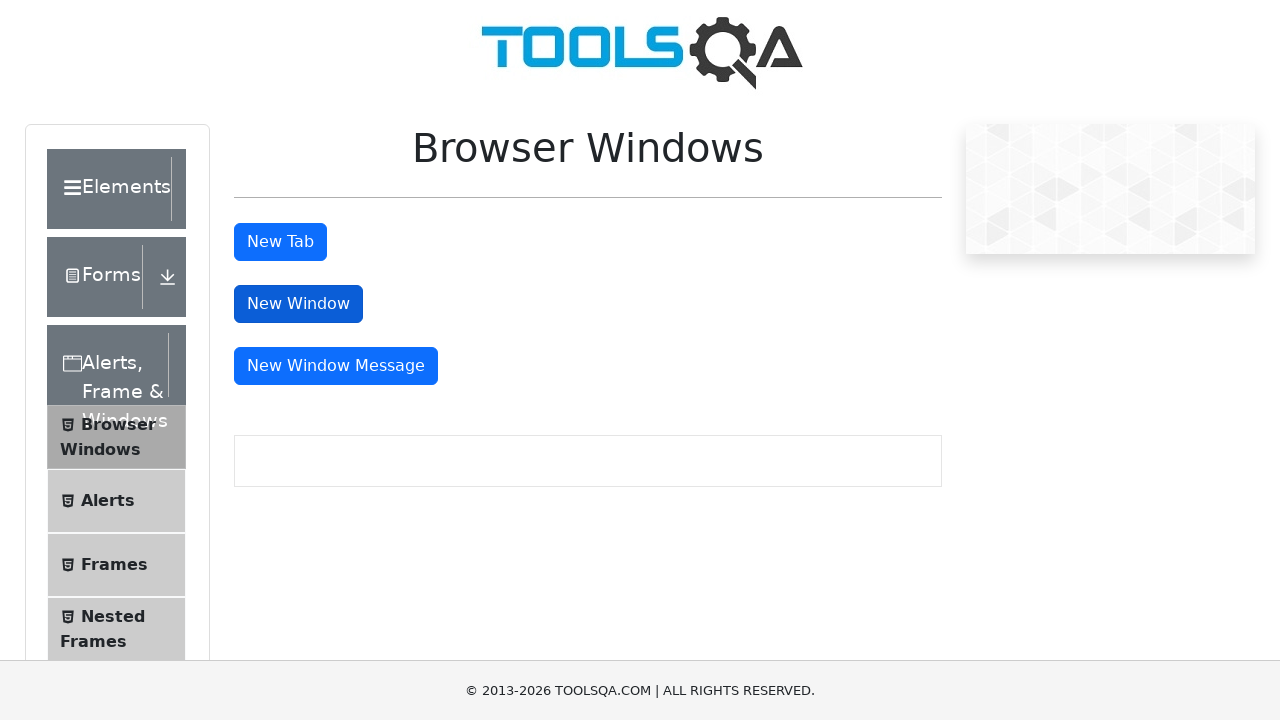